Tests autosuggest/autocomplete functionality by typing a partial country name and selecting the matching option from the dropdown suggestions.

Starting URL: https://rahulshettyacademy.com/dropdownsPractise/

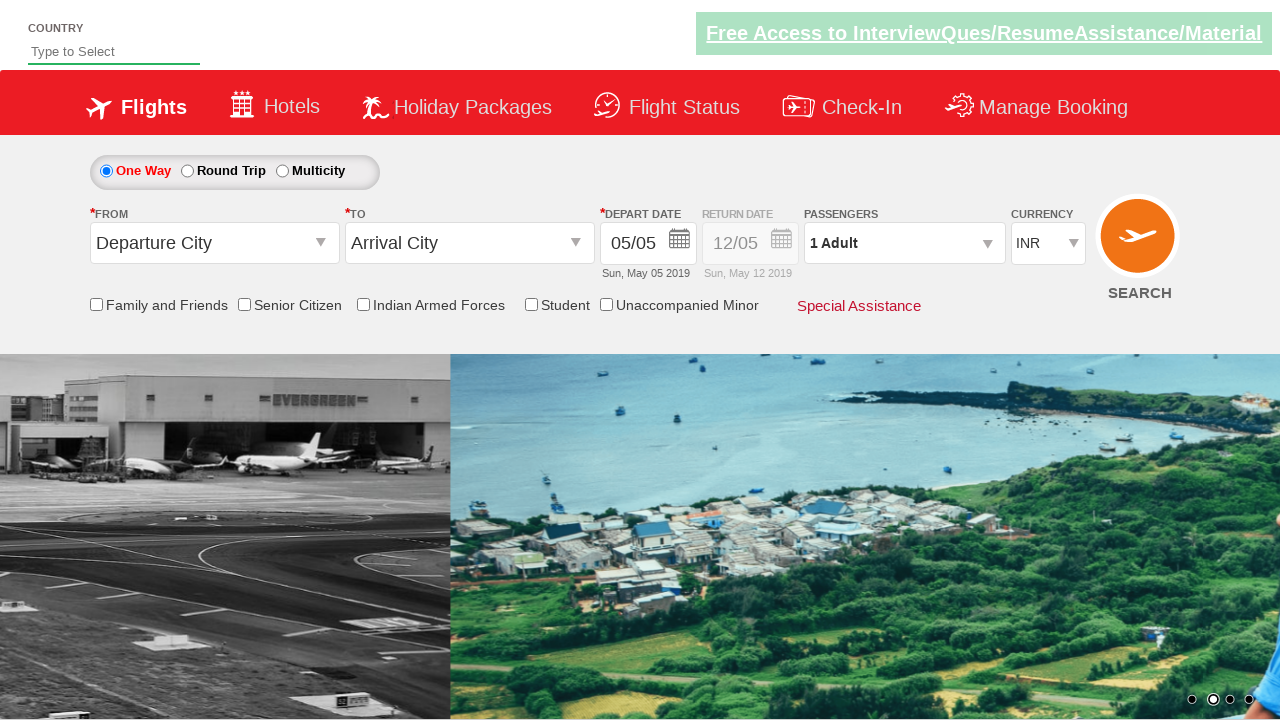

Typed 'Ind' in autosuggest field to trigger suggestions on #autosuggest
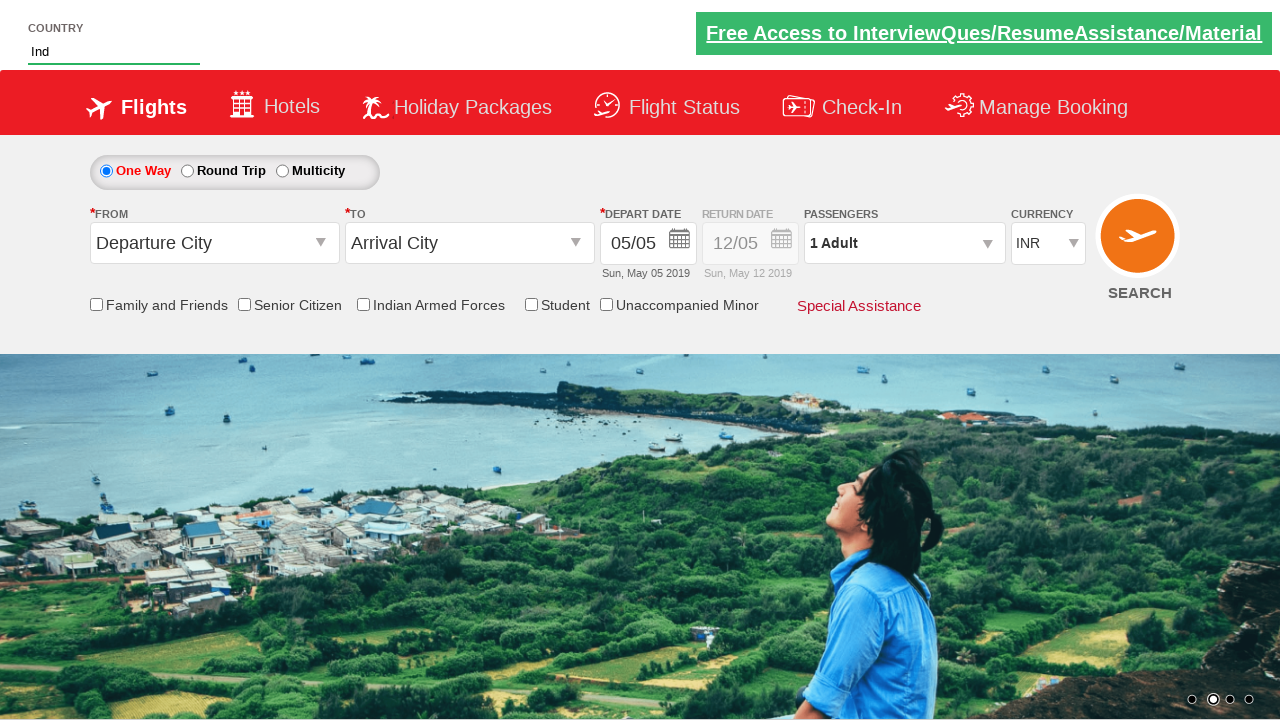

Autocomplete suggestions dropdown appeared
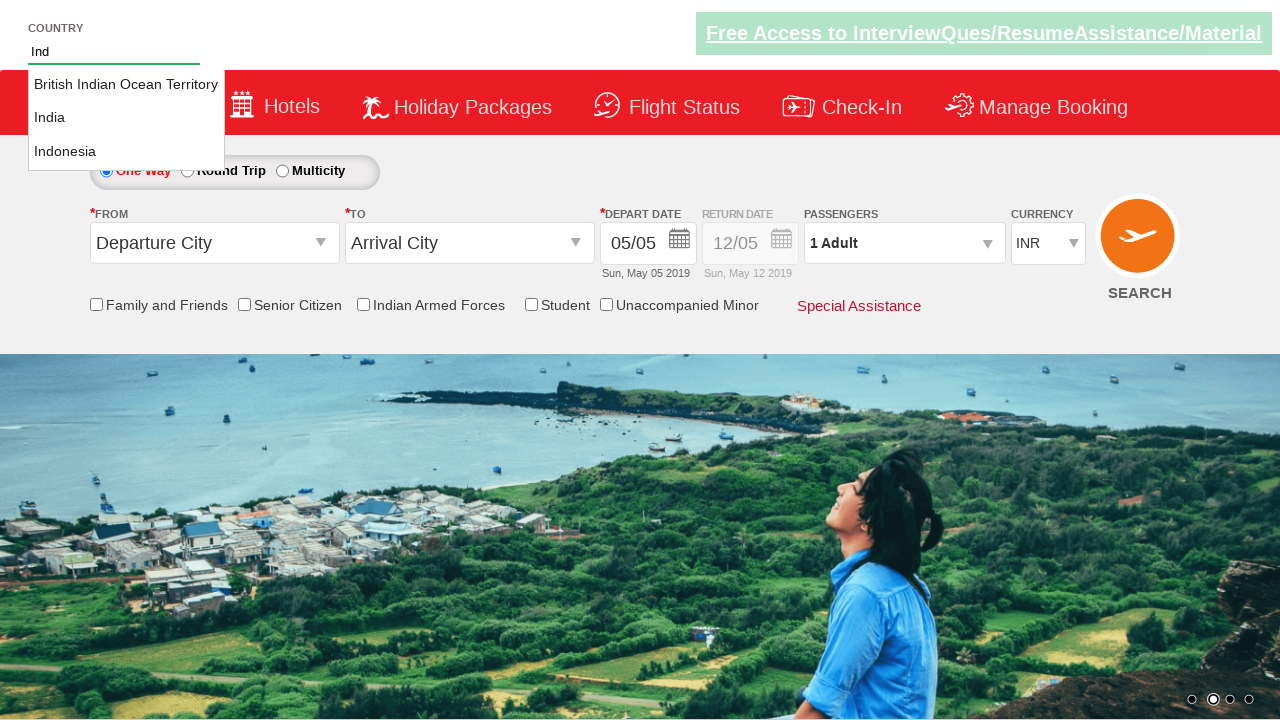

Located all suggestion options in dropdown
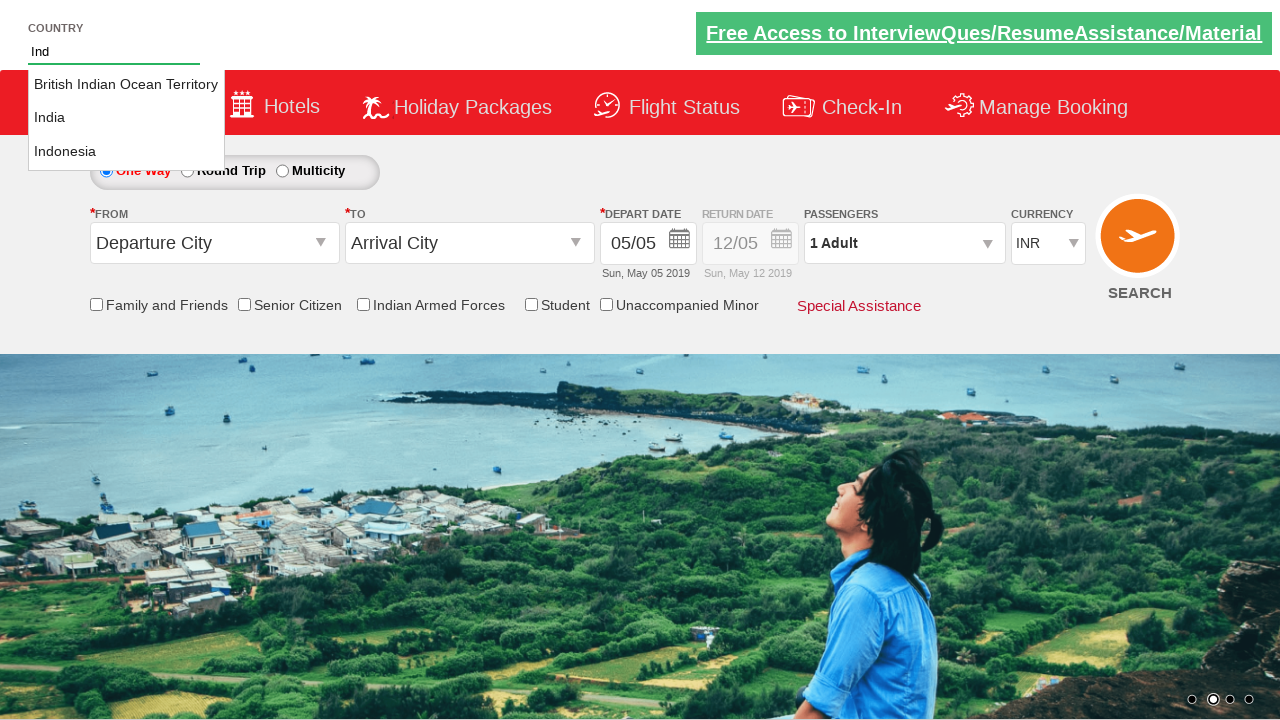

Found 3 suggestion options in dropdown
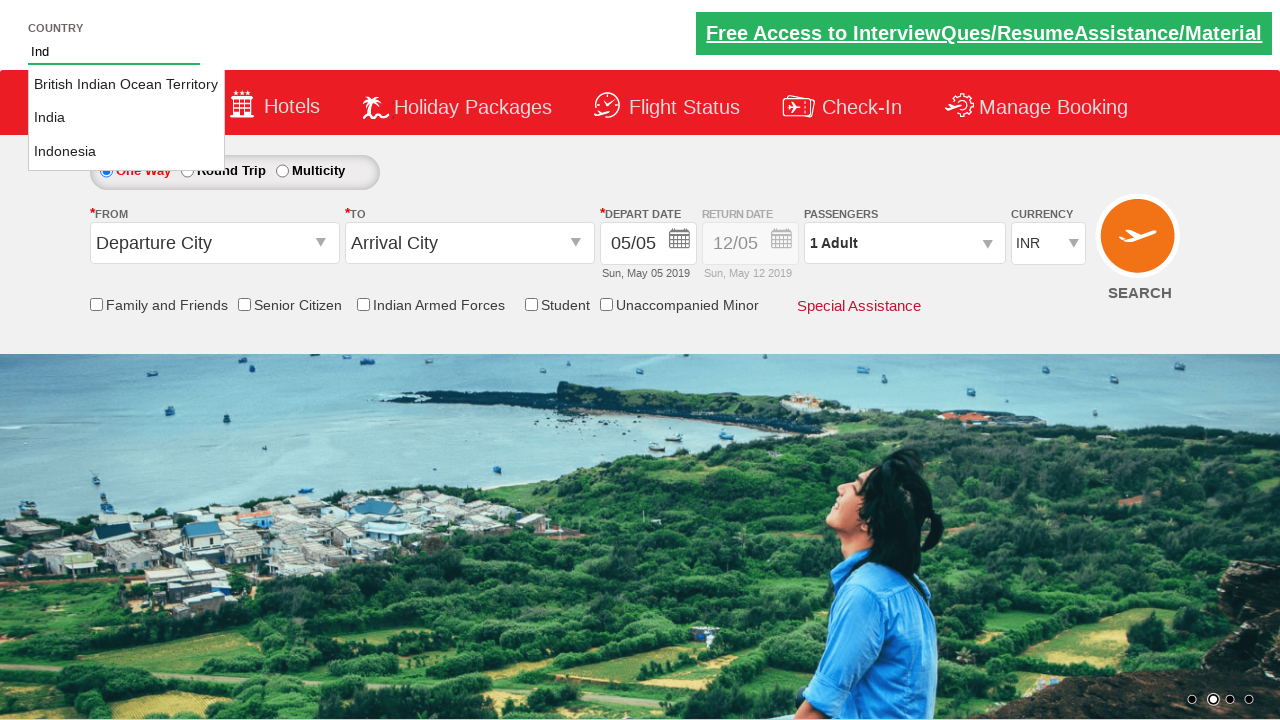

Selected 'India' from autosuggest dropdown at (126, 118) on .ui-menu-item a >> nth=1
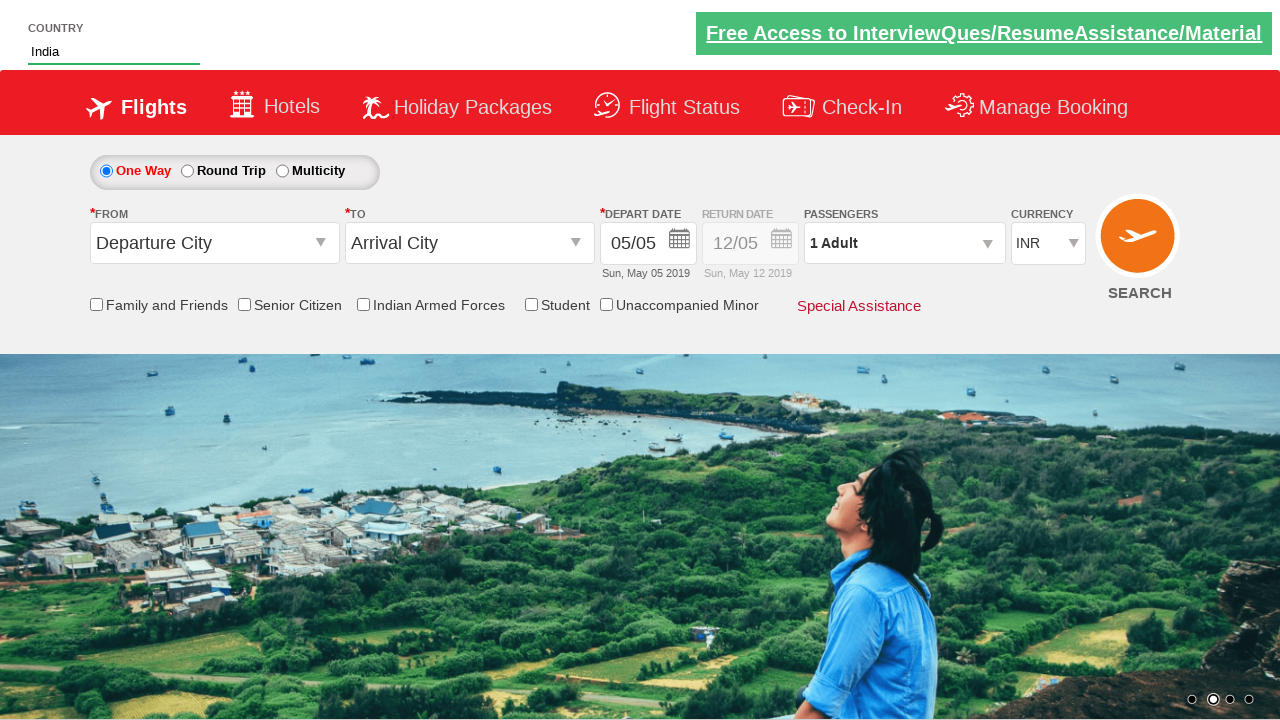

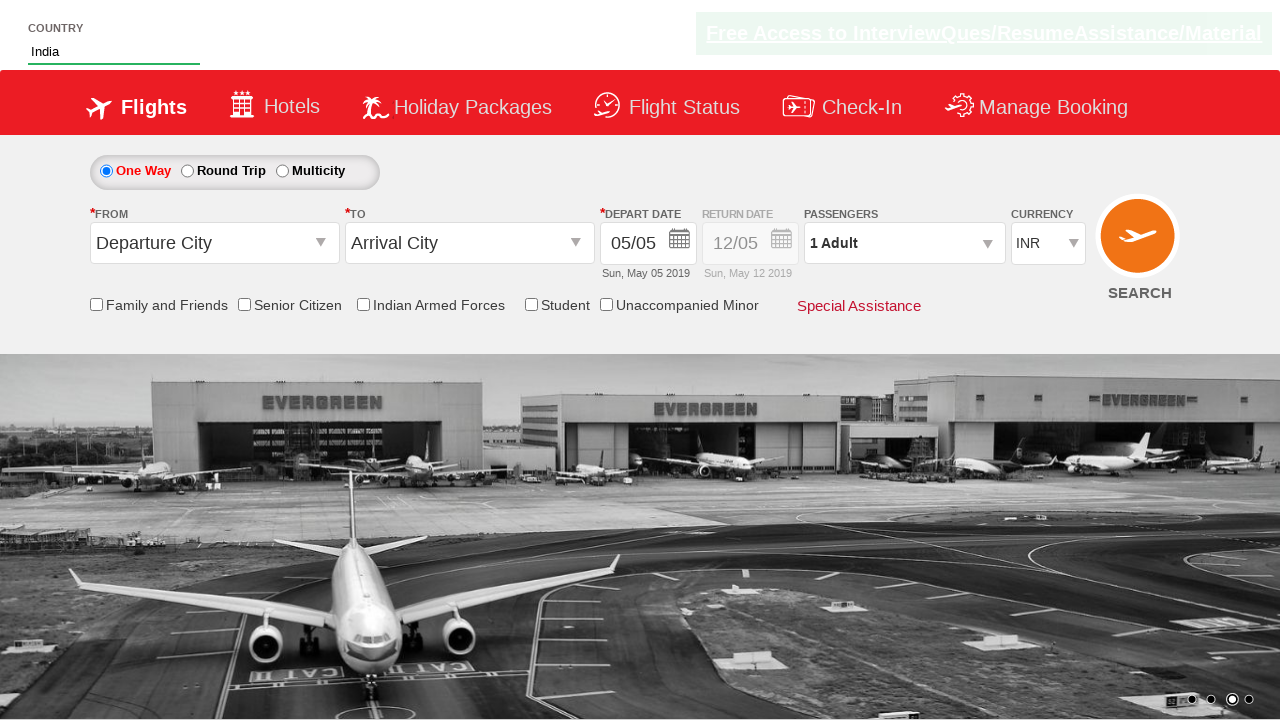